Tests selection behavior of radio buttons and checkboxes by clicking them, verifying their selected state, then unselecting the checkbox and verifying the updated state

Starting URL: https://automationfc.github.io/basic-form/index.html

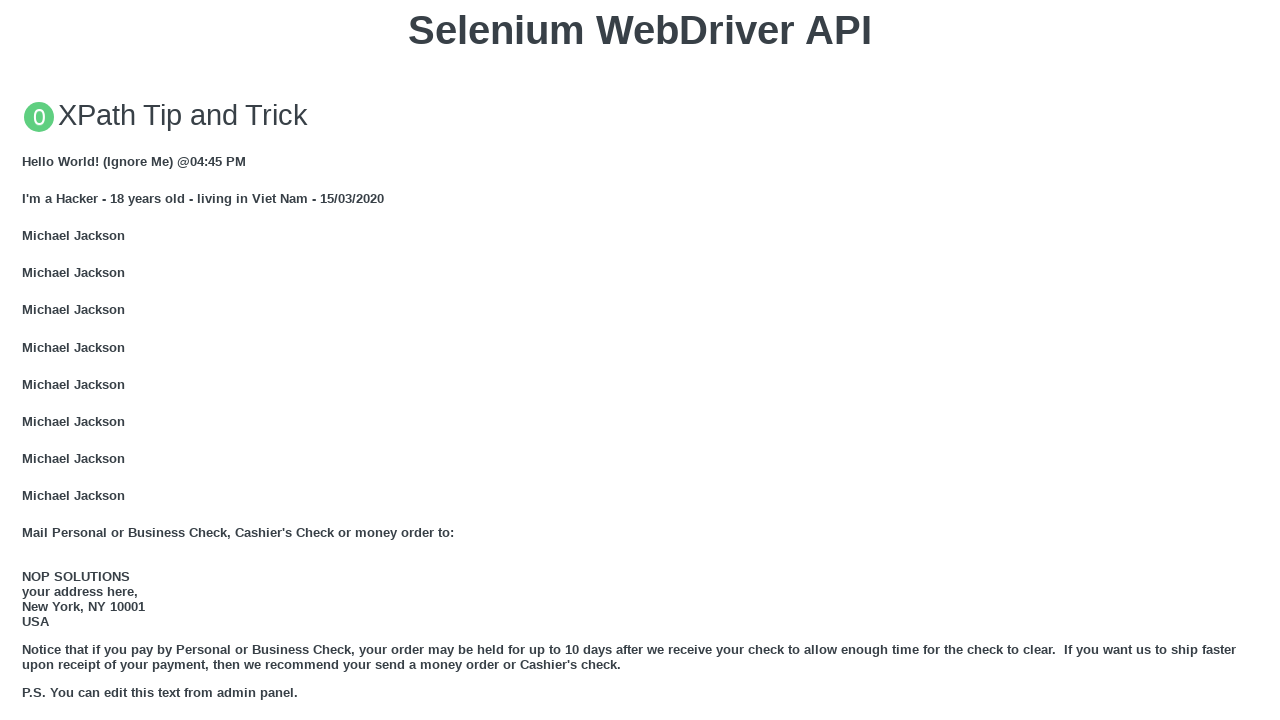

Reloaded page to reset state
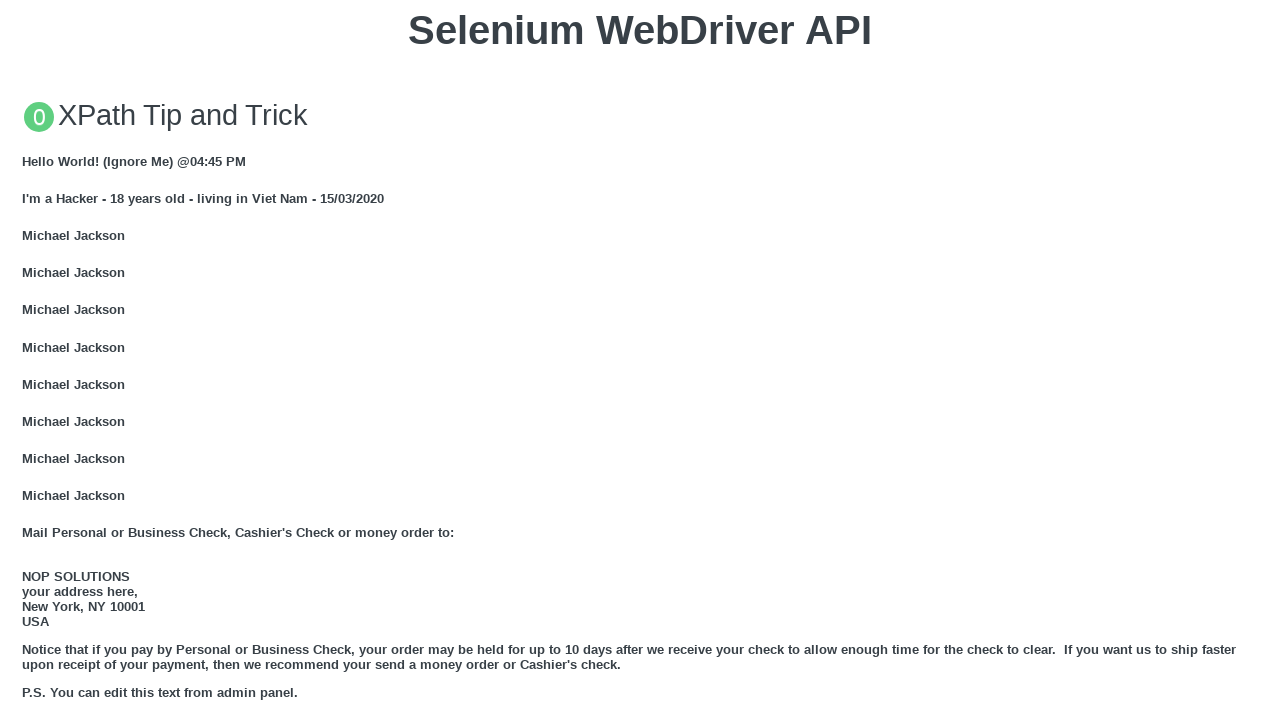

Clicked 'under 18' radio button at (28, 360) on input#under_18
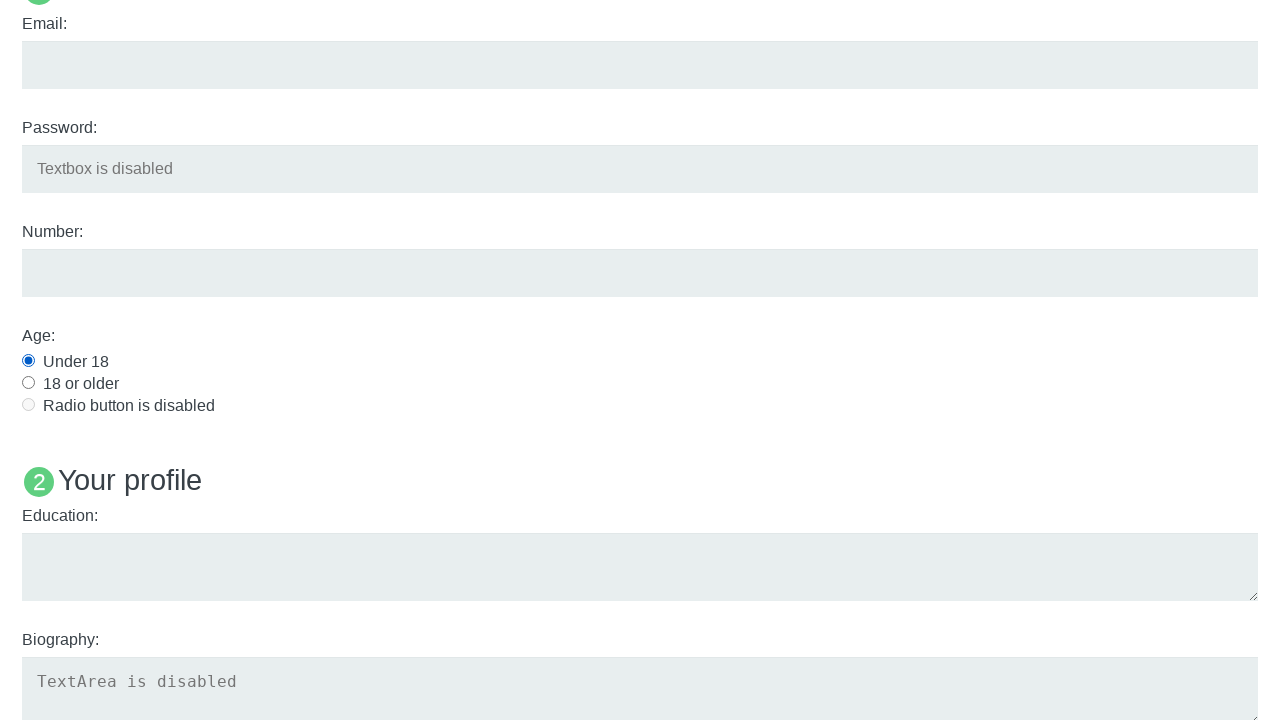

Clicked 'development' checkbox at (28, 361) on input#development
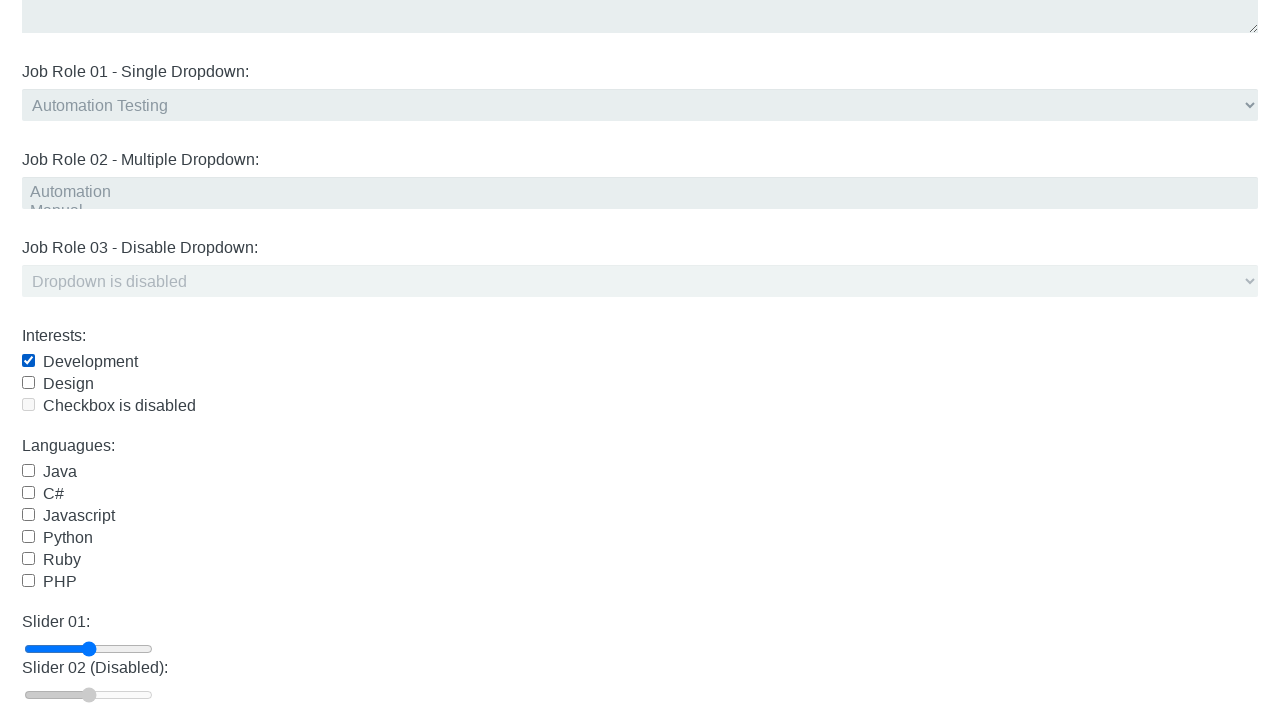

Verified 'under 18' radio button is selected
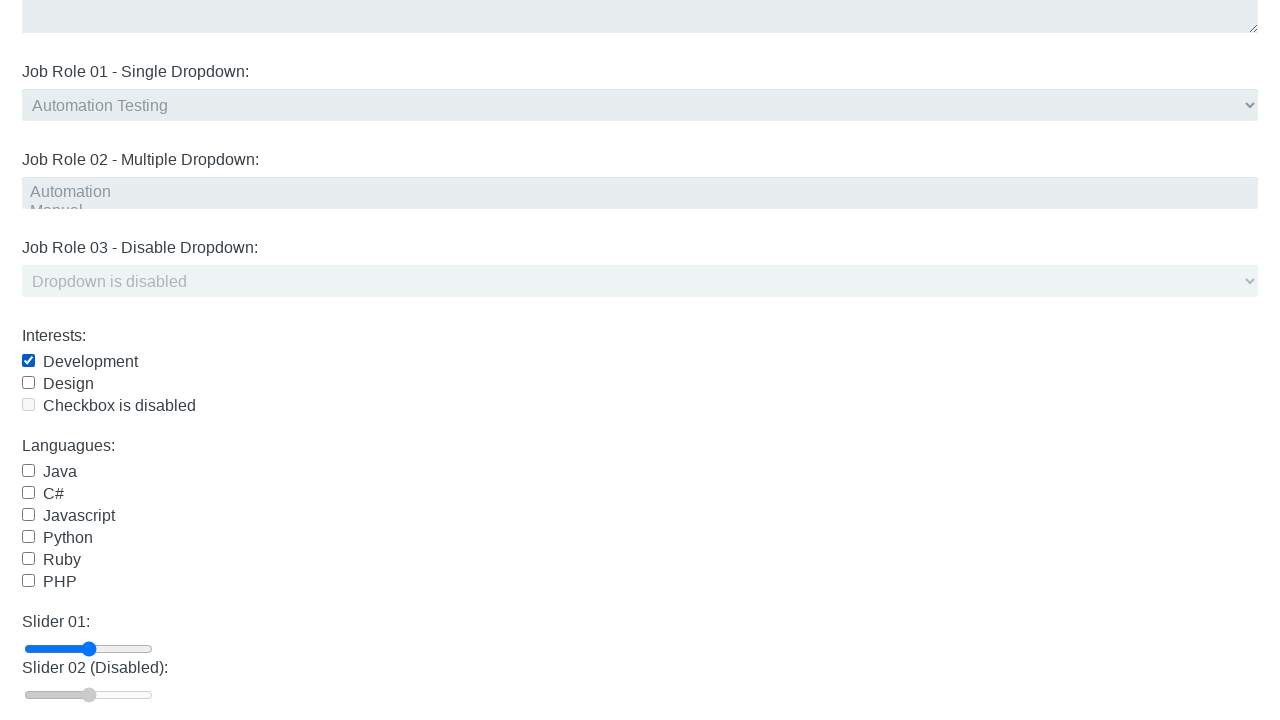

Verified 'development' checkbox is selected
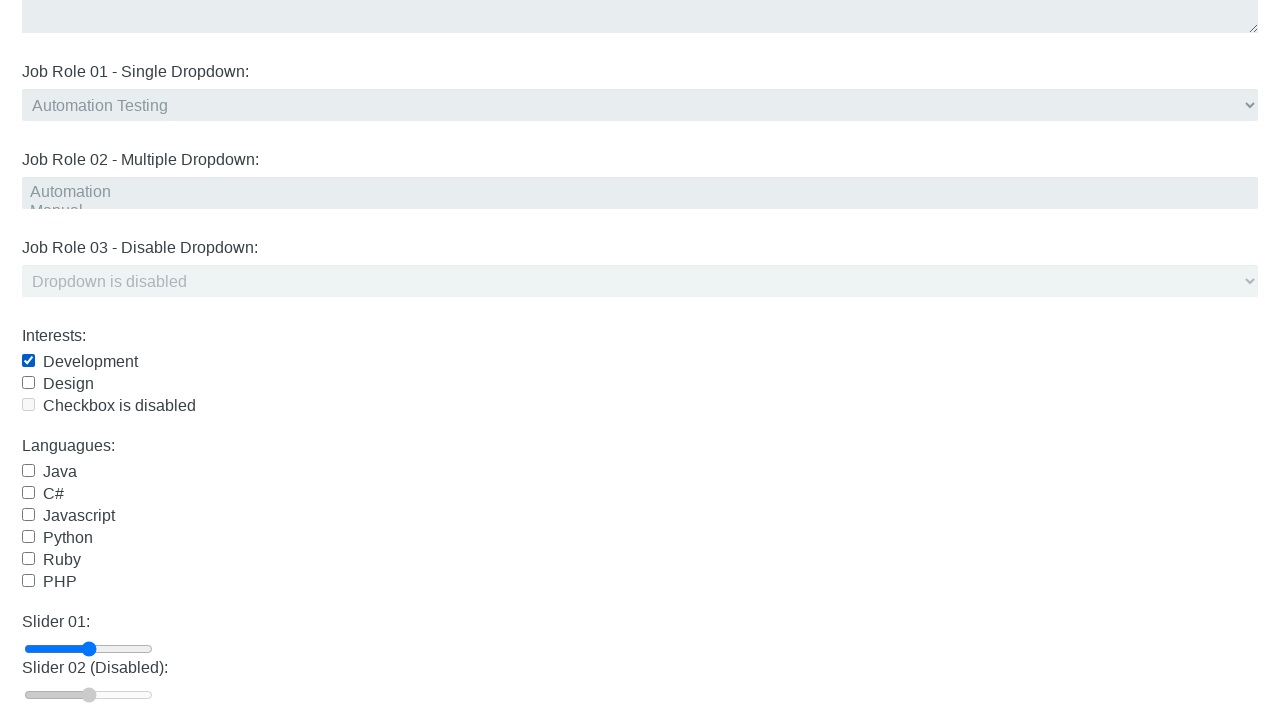

Clicked 'development' checkbox to unselect it at (28, 361) on input#development
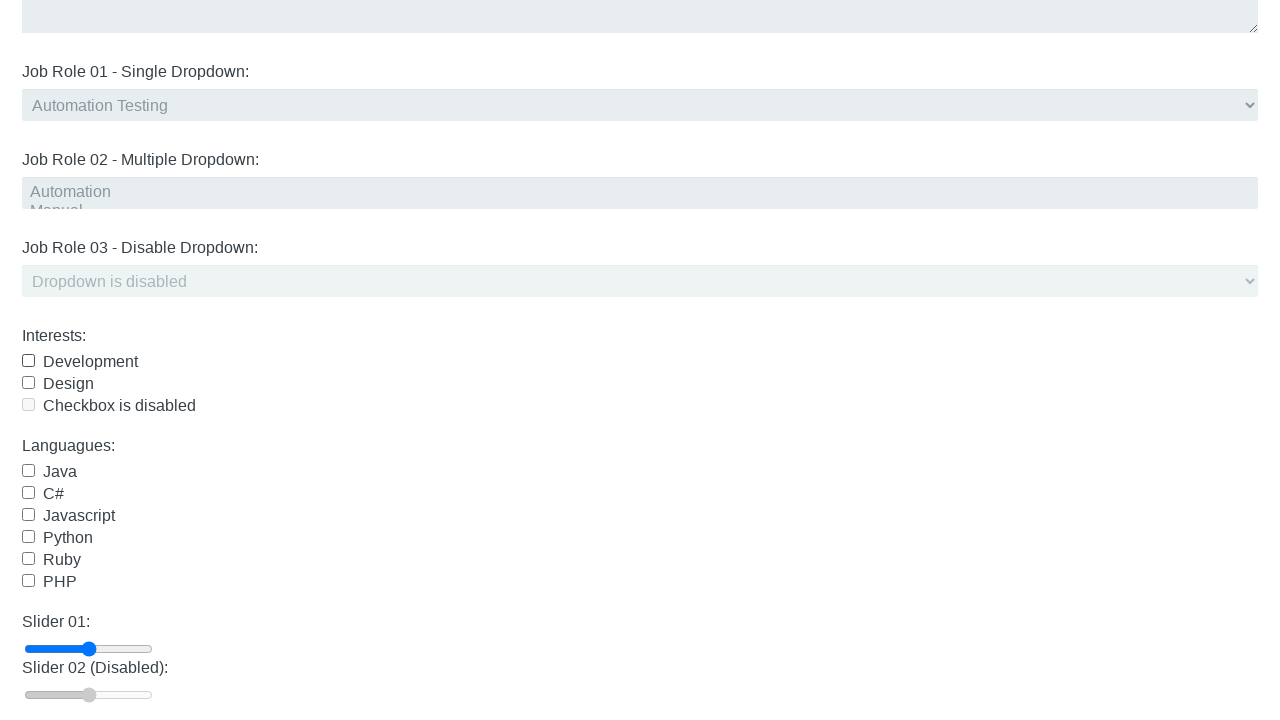

Verified 'under 18' radio button is still selected
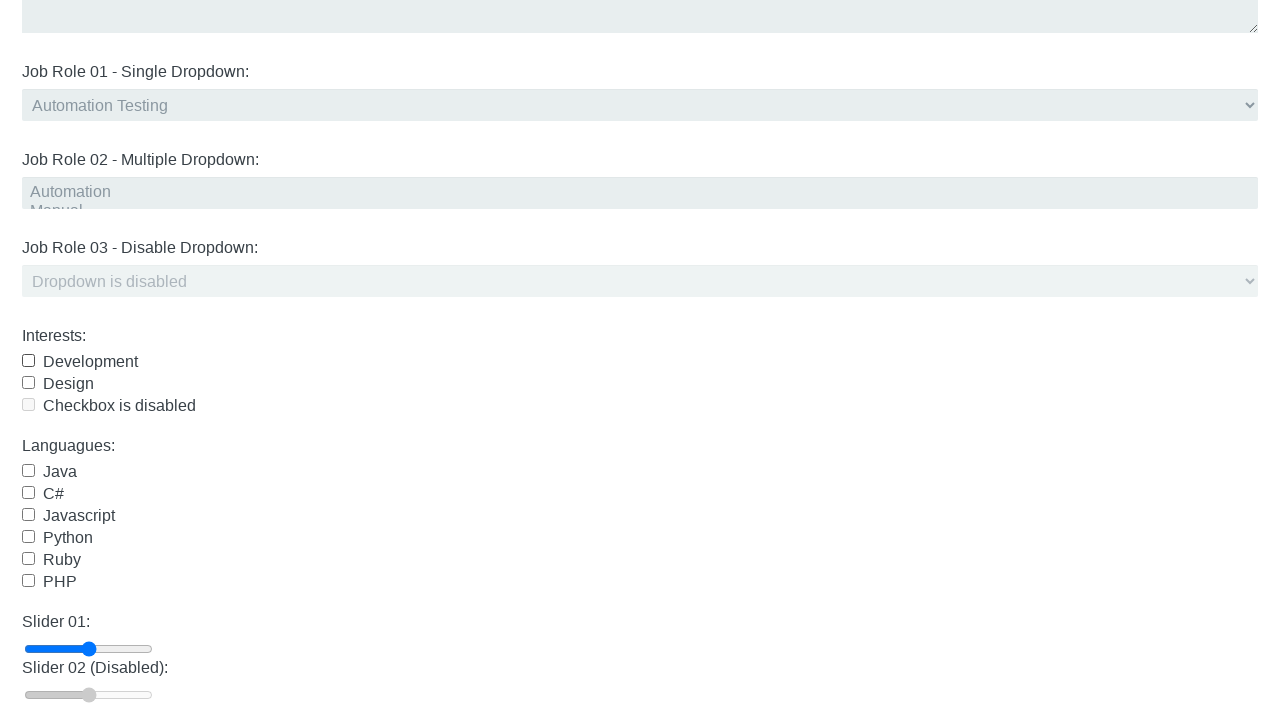

Verified 'development' checkbox is now unselected
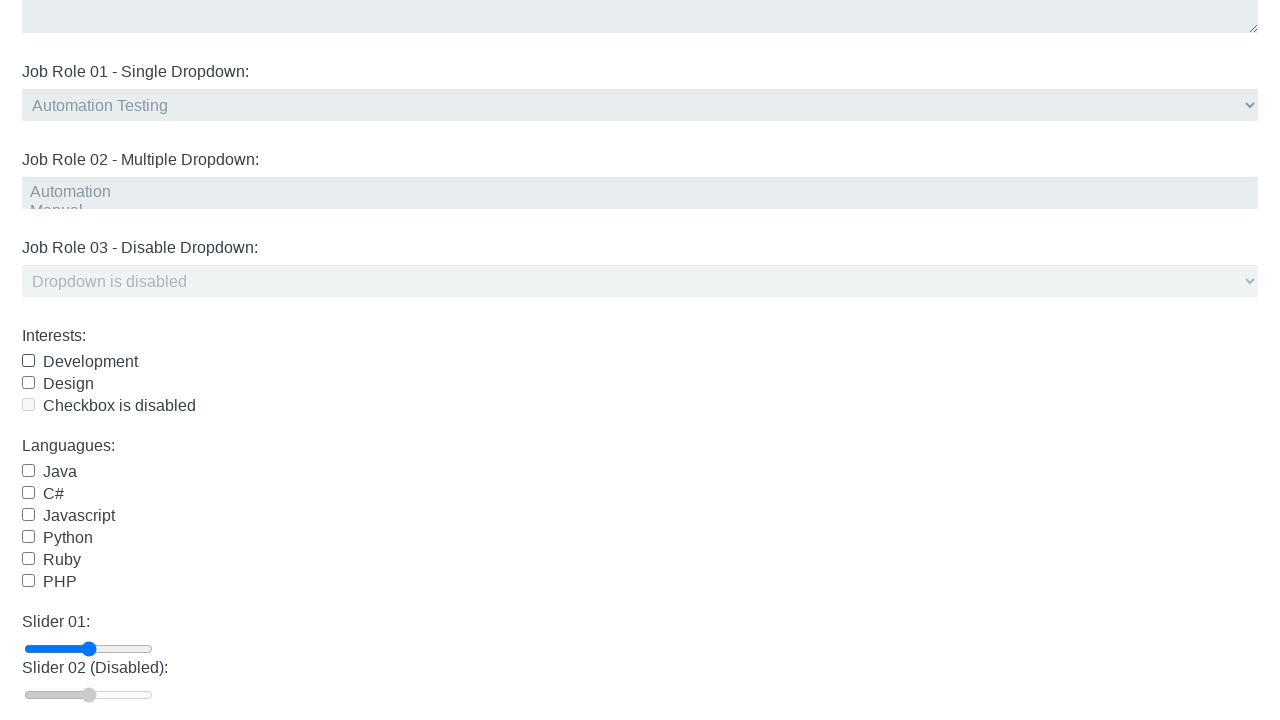

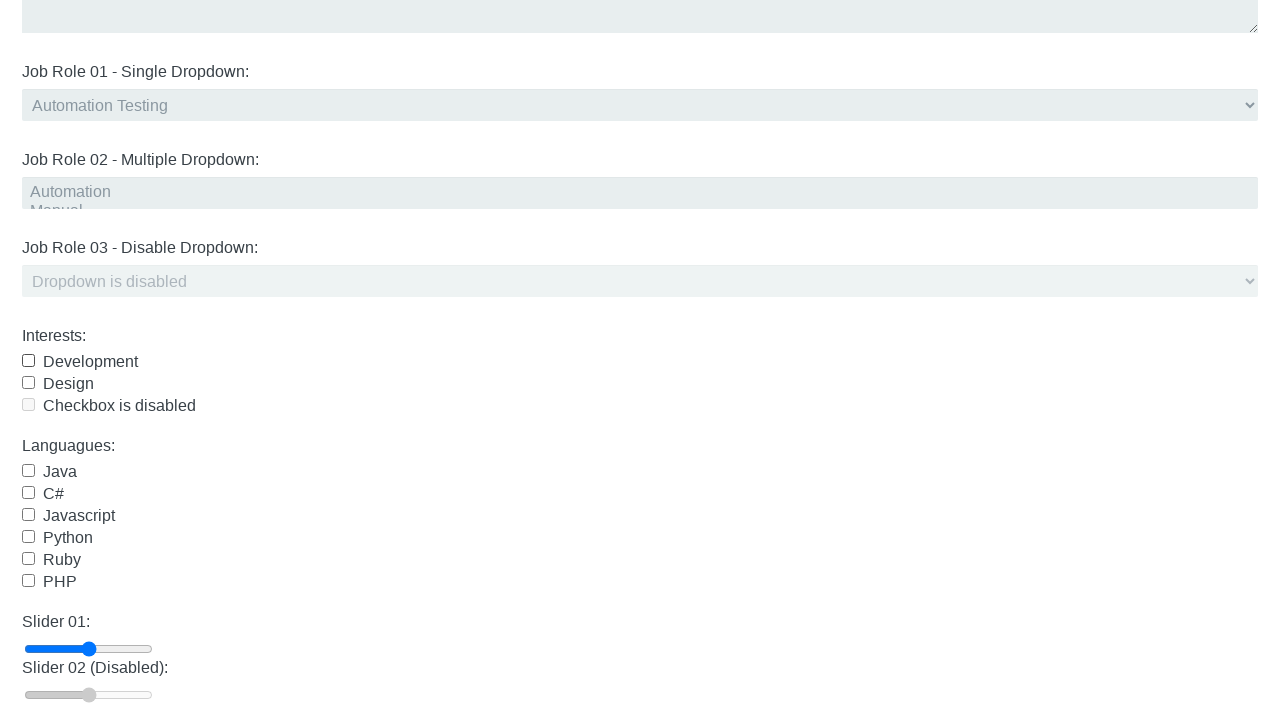